Tests alert handling functionality by clicking a link that triggers an alert and accepting it

Starting URL: https://www.selenium.dev/documentation/webdriver/interactions/alerts/

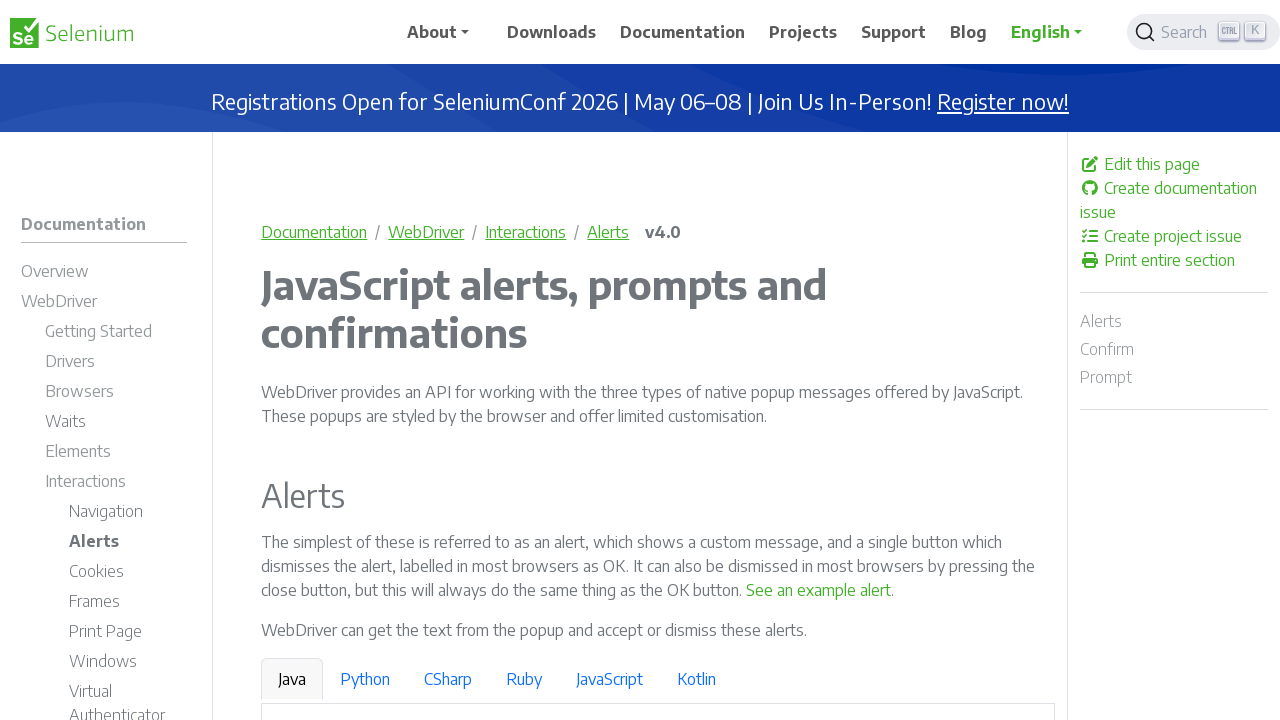

Clicked link to trigger alert dialog at (819, 590) on text='See an example alert'
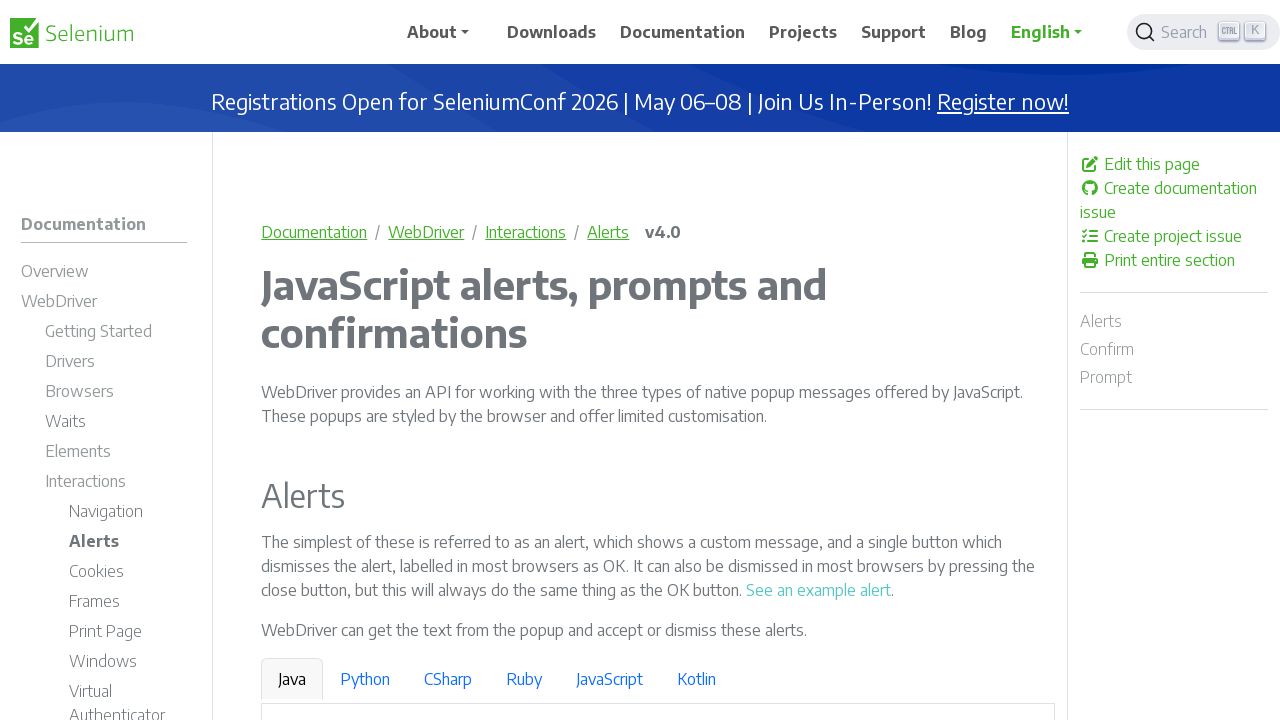

Set up dialog handler to accept alert
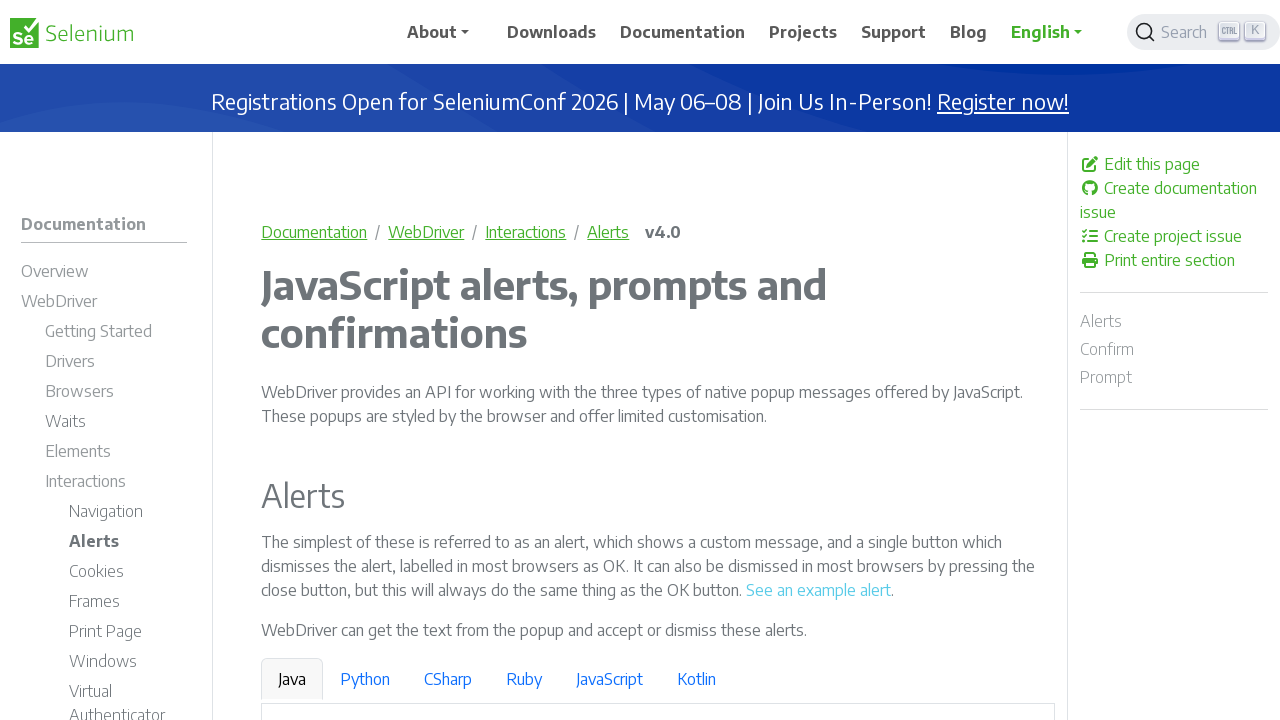

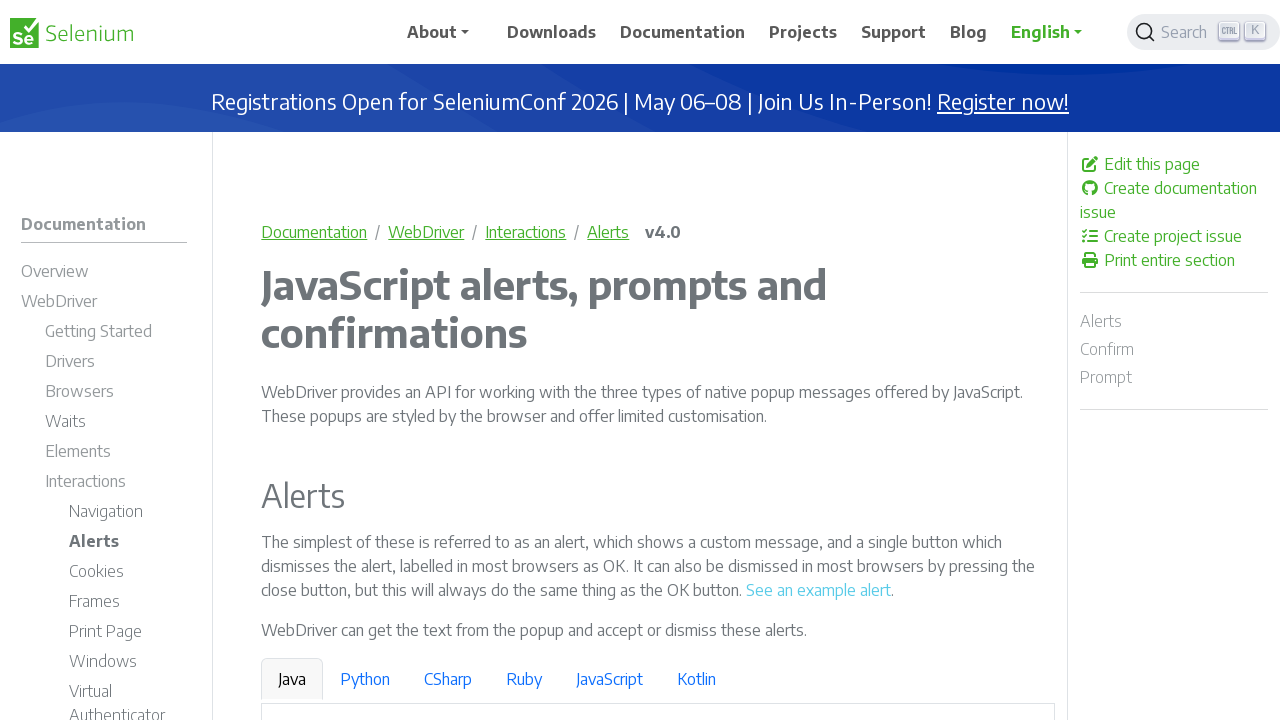